Tests navigation through a postal code website by drilling down from the country list through provinces, localities, and streets, verifying each level loads correctly.

Starting URL: https://codigo-postal.co/

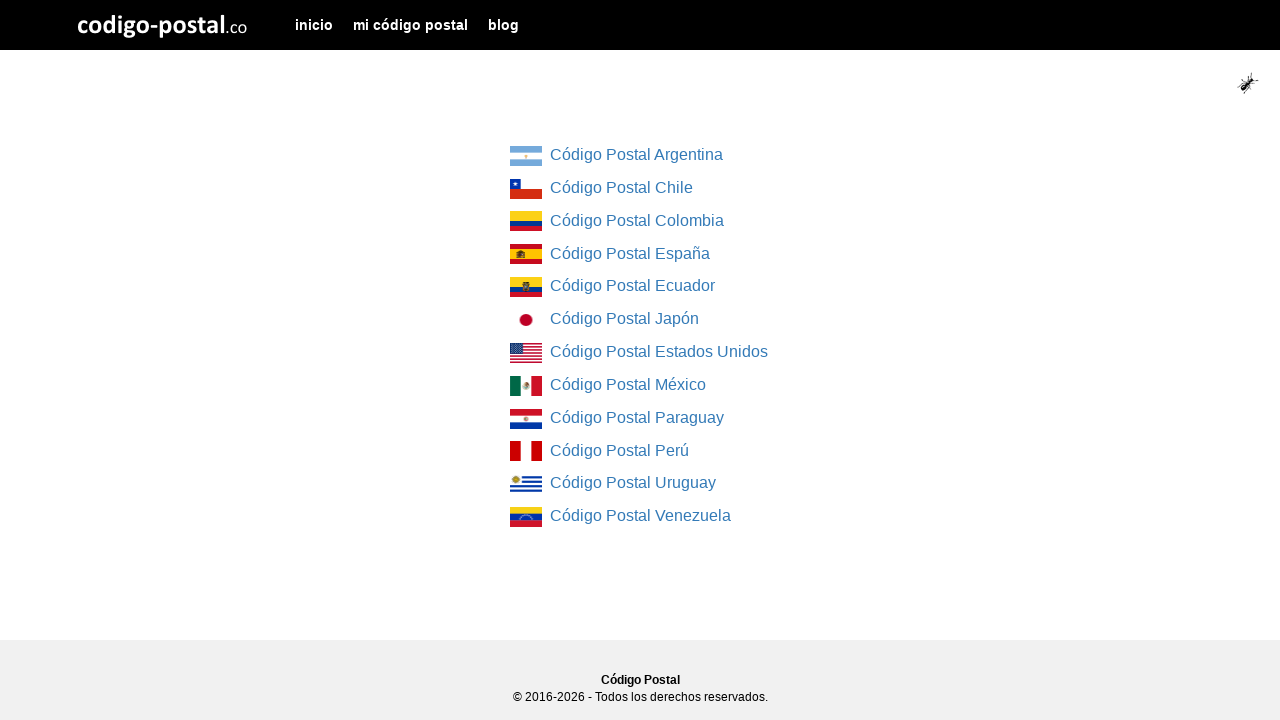

Country list loaded on postal code website
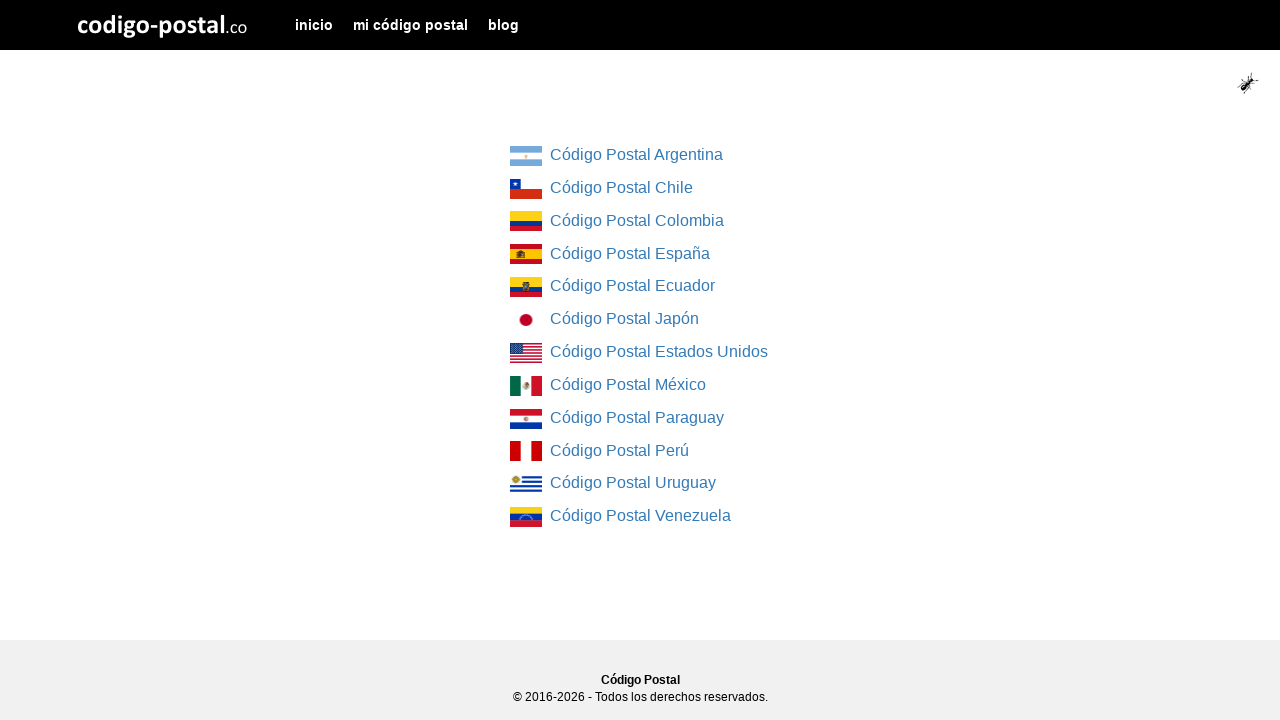

Clicked on first country from the list at (526, 156) on div.col-md-4.col-md-offset-4 ul li a >> nth=0
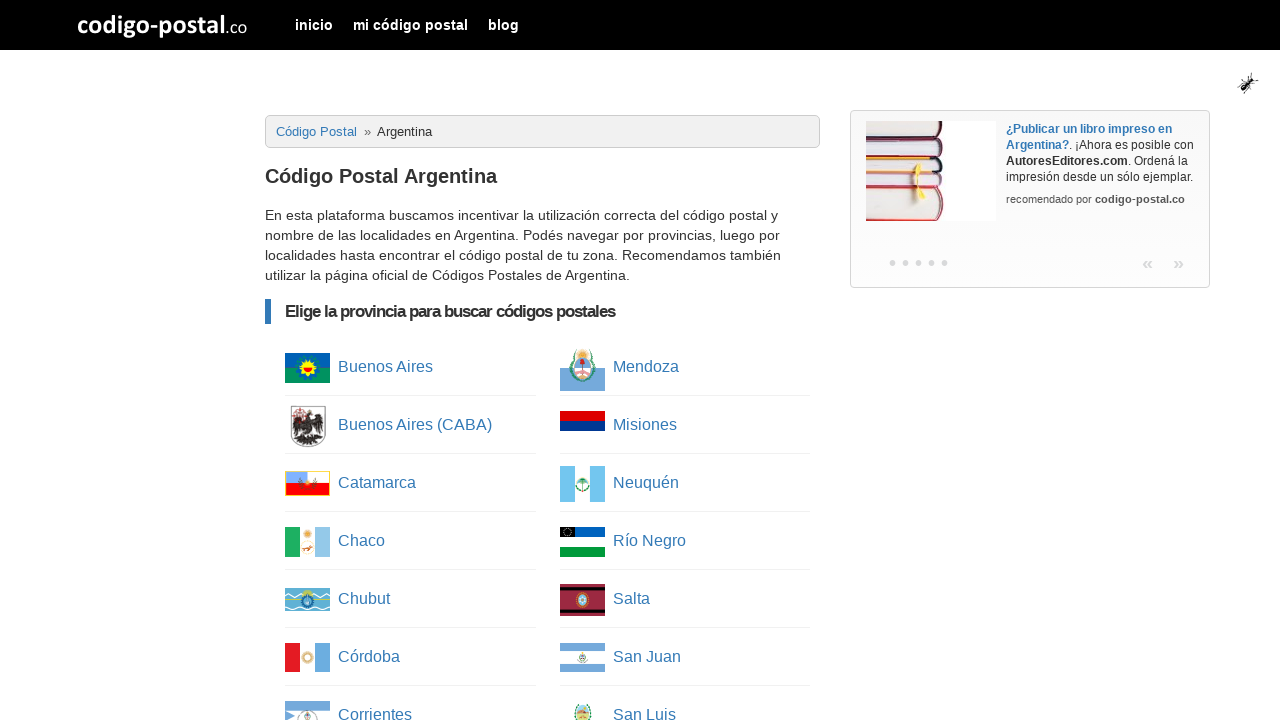

Province list loaded after selecting country
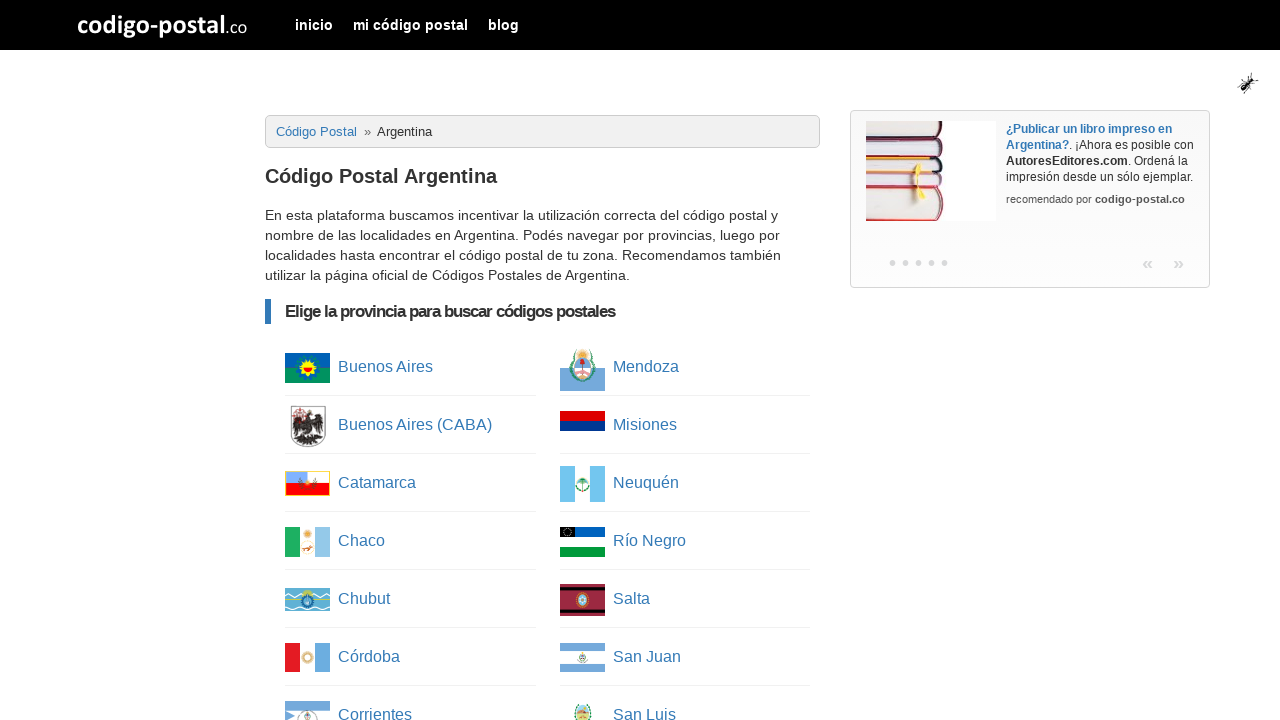

Clicked on first province from the list at (308, 368) on ul.column-list li a >> nth=0
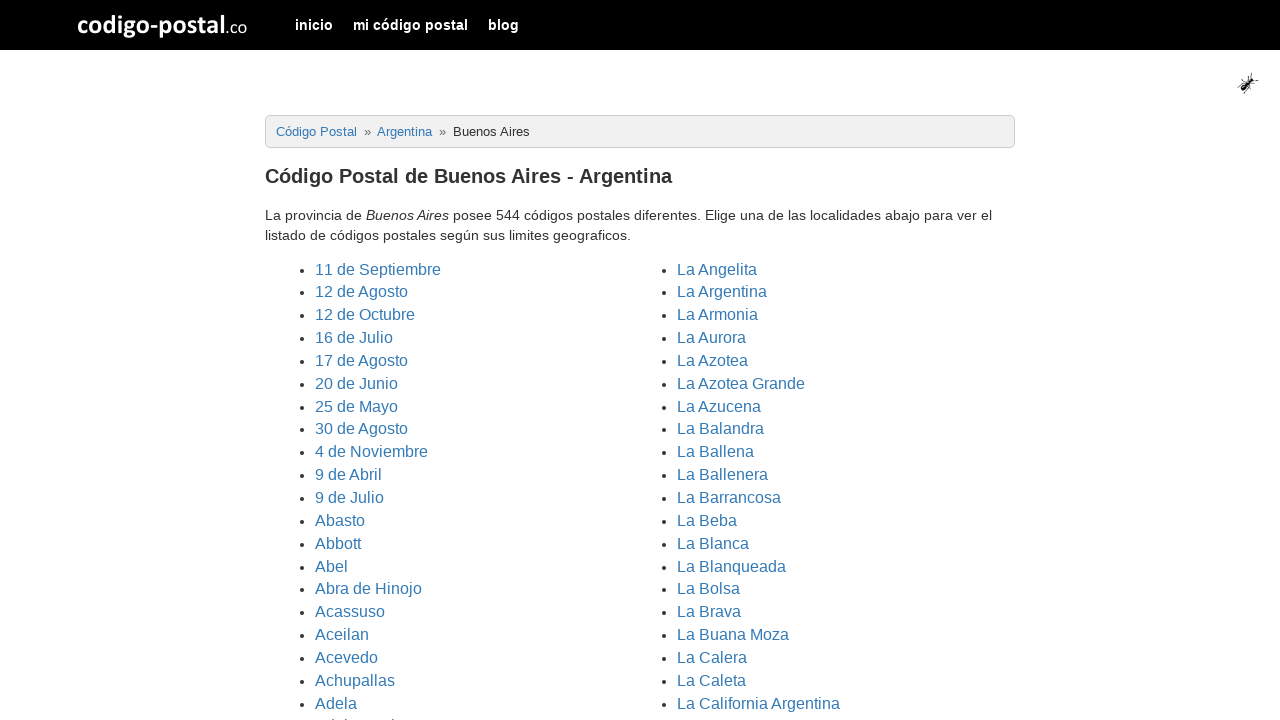

Cities/localities list loaded after selecting province
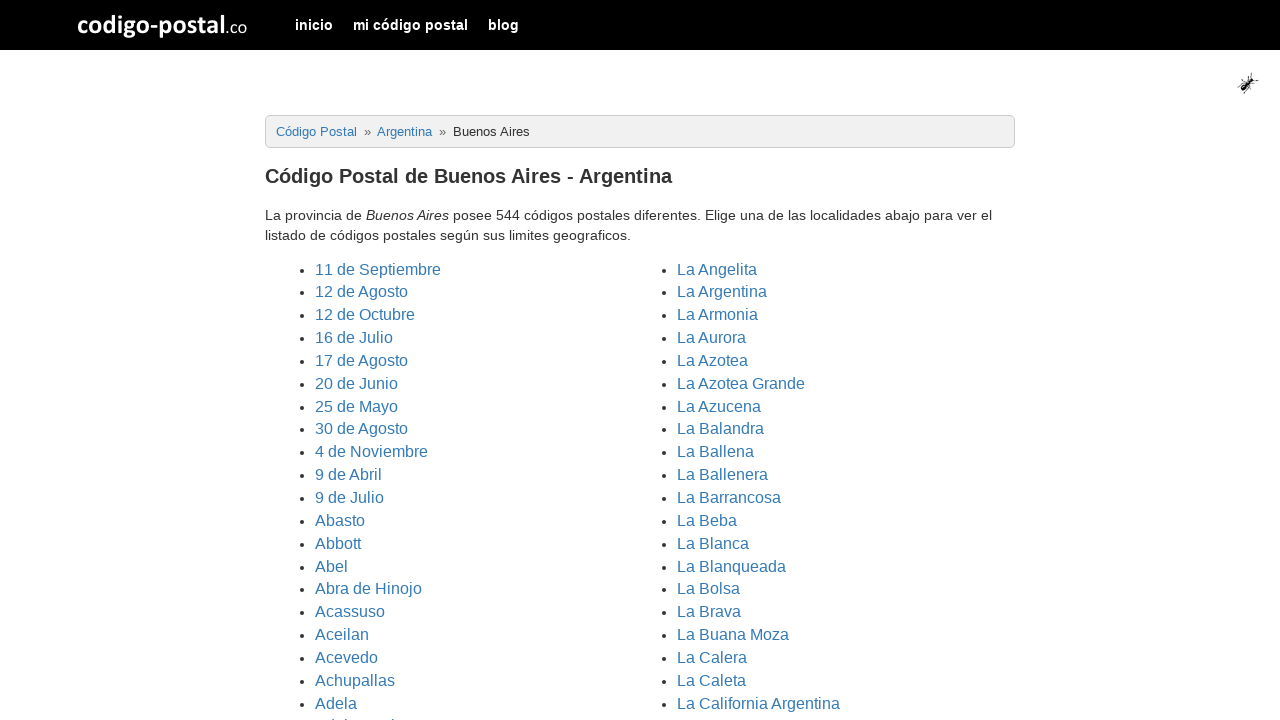

Clicked on first locality from the list at (378, 269) on ul.cities li a >> nth=0
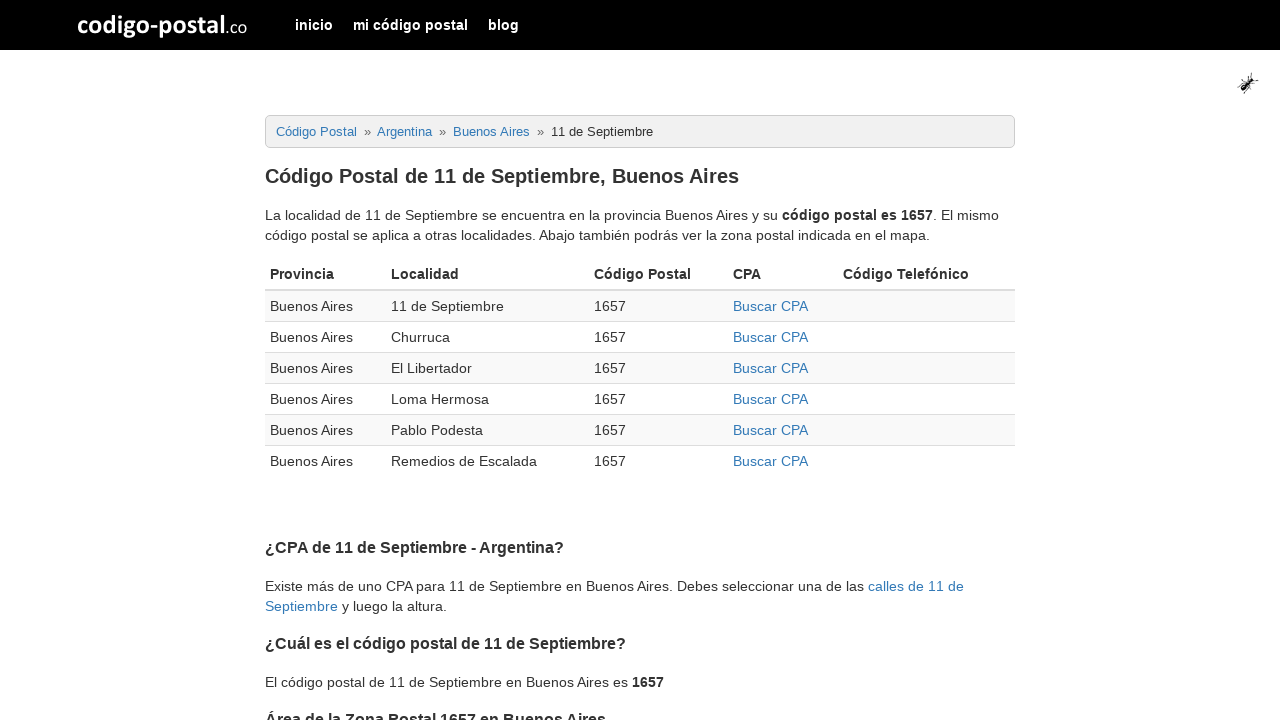

Postal code table loaded after selecting locality
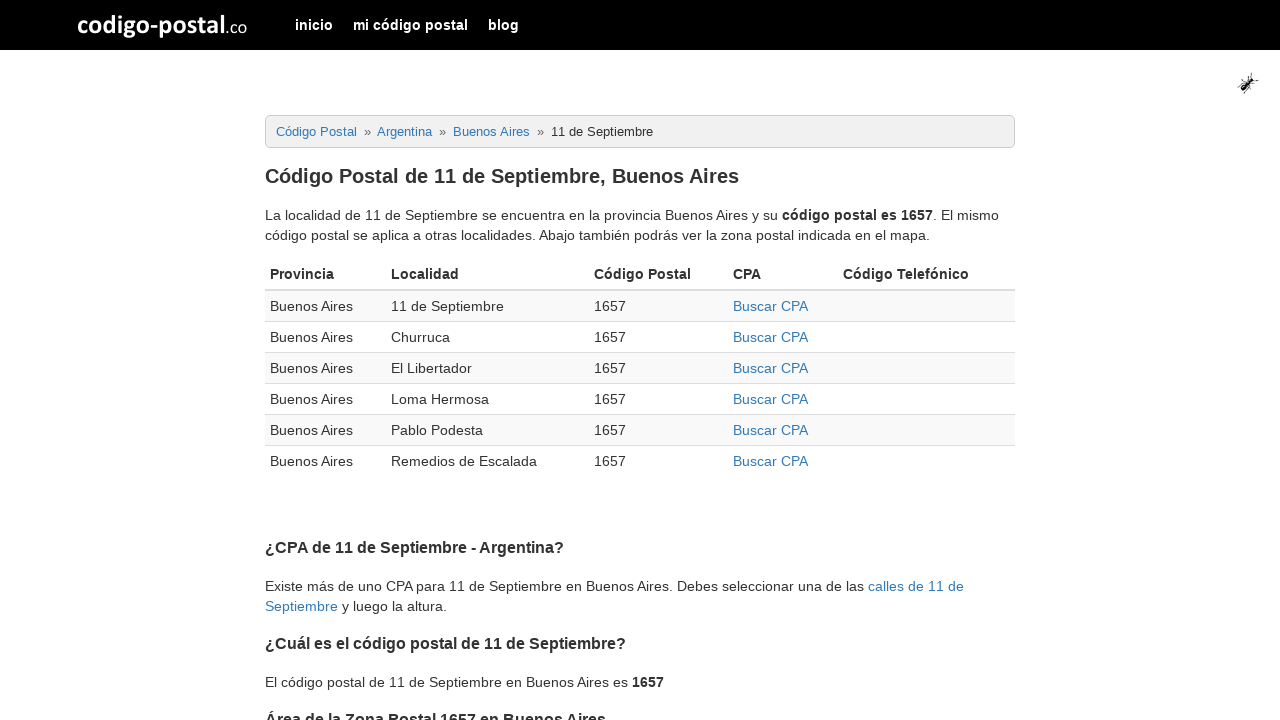

Clicked on first CPA (postal code) link from table at (770, 306) on div.table-responsive table tbody tr td a >> nth=0
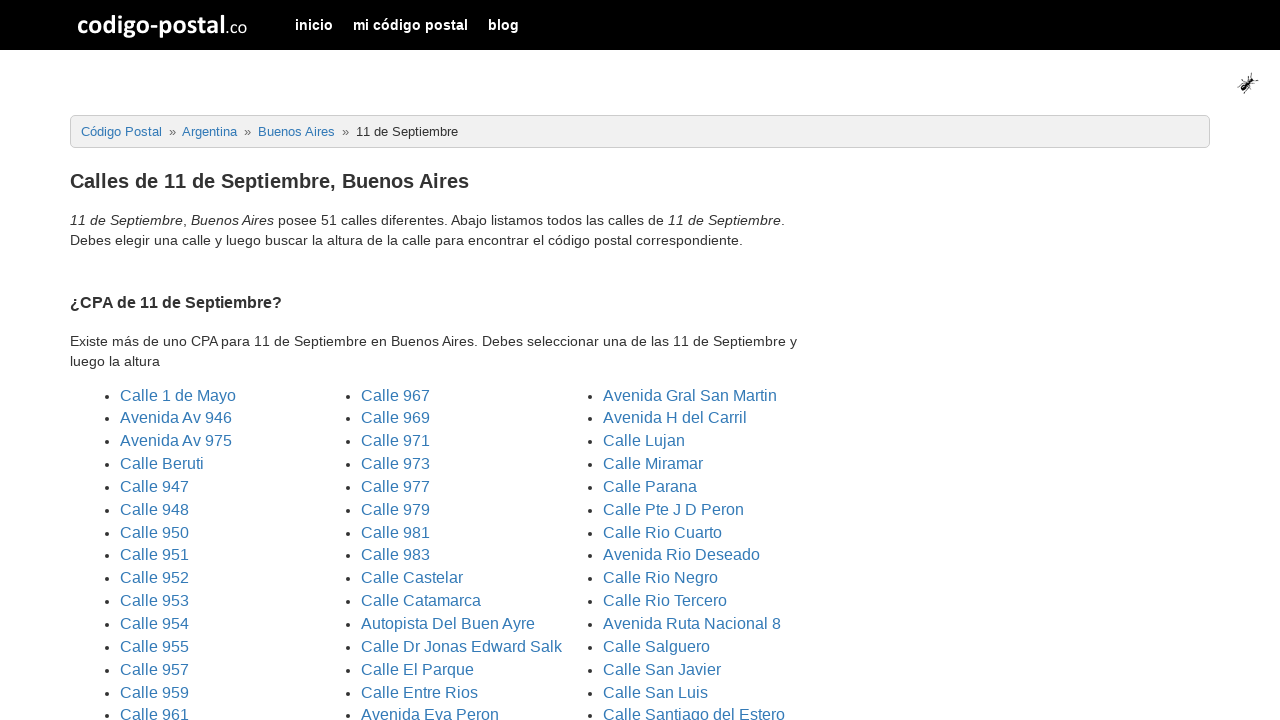

Streets list loaded after selecting postal code
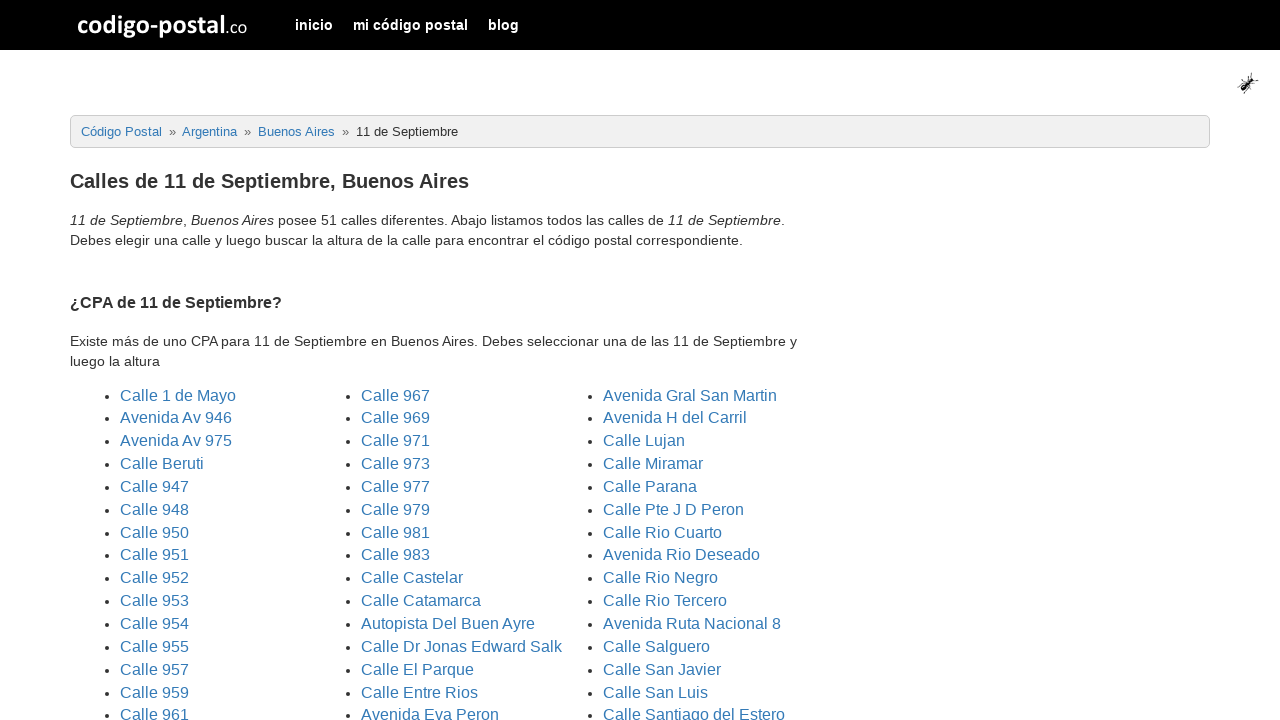

Clicked on first street from the list at (178, 395) on ul.three_columns li a >> nth=0
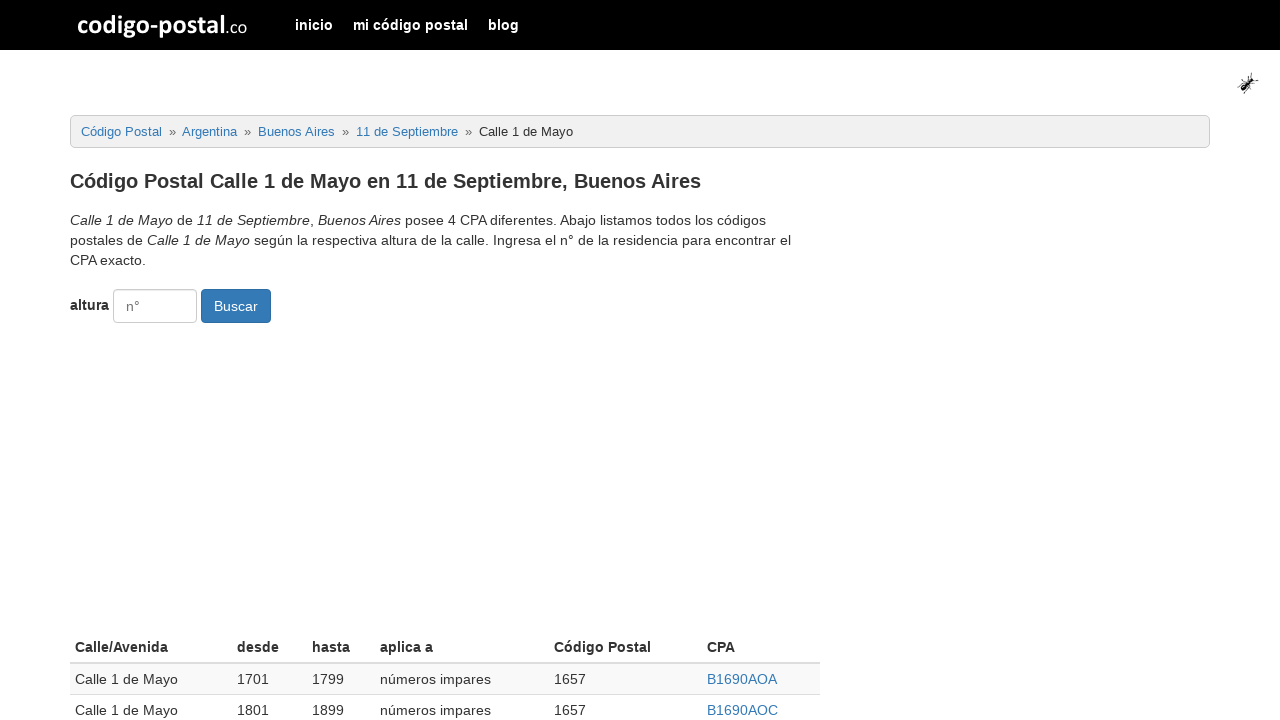

Final street details table loaded
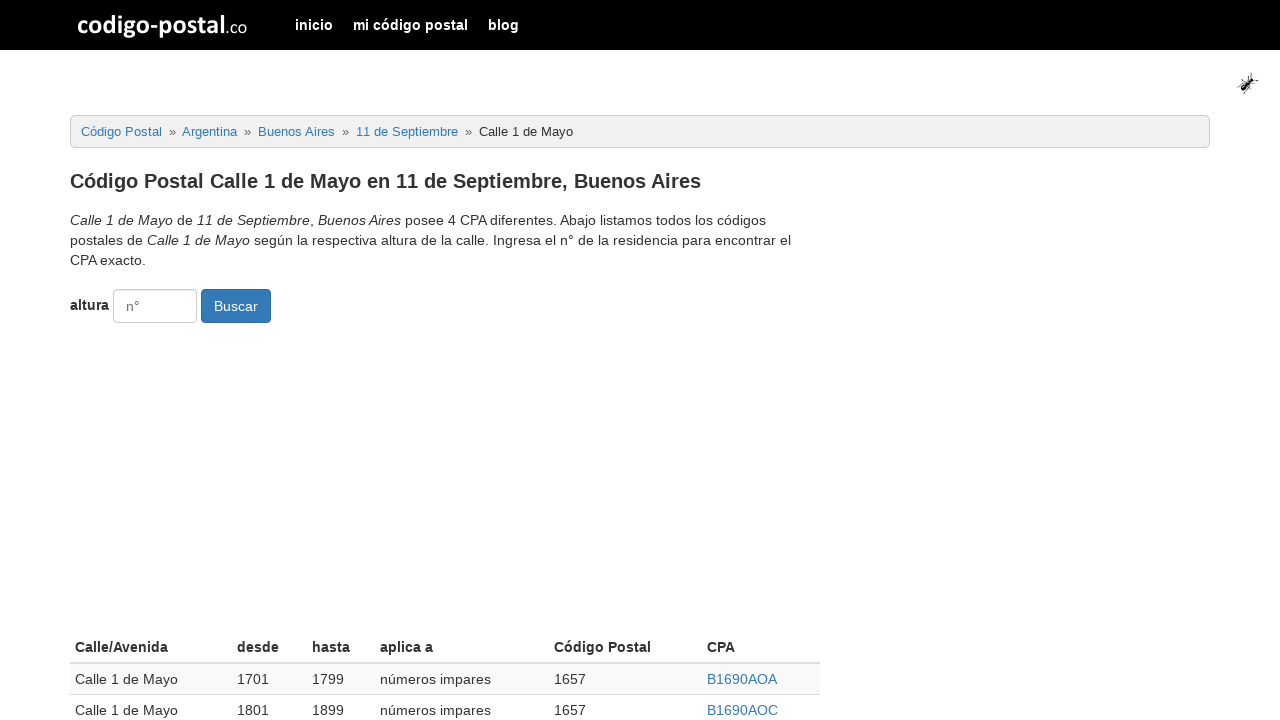

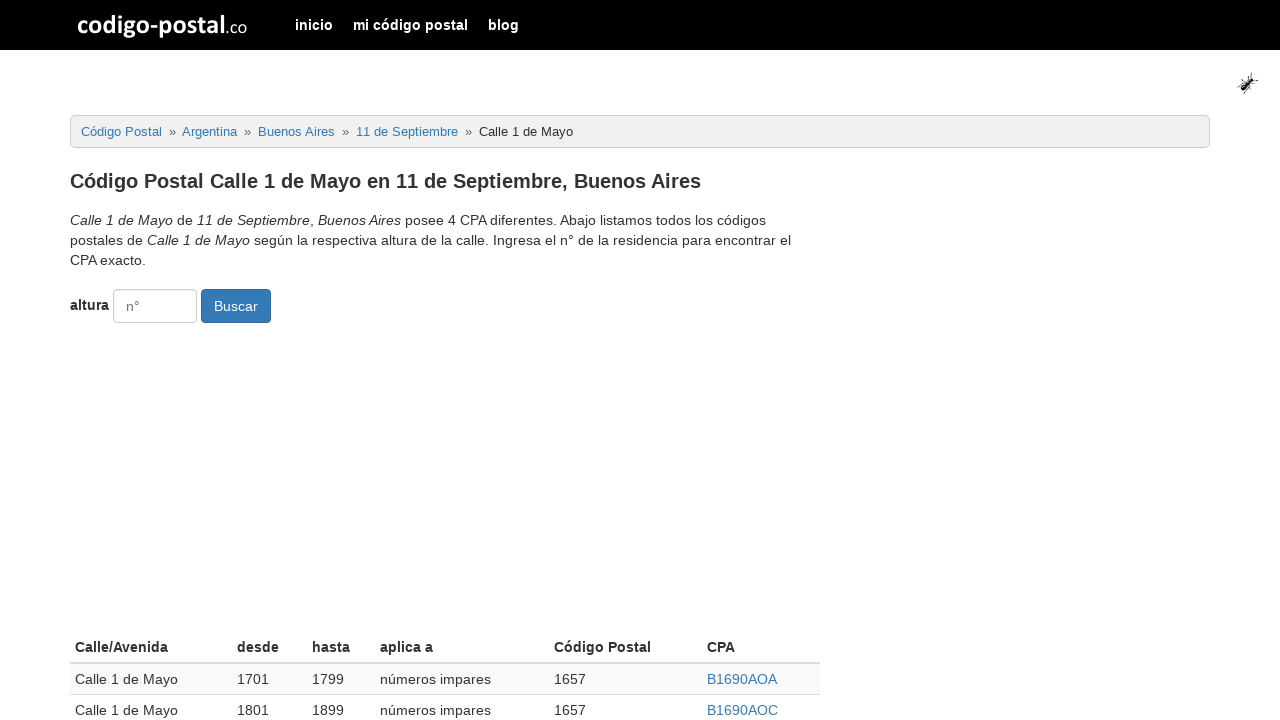